Adds a product to cart and then removes it from the cart

Starting URL: https://advantageonlineshopping.com

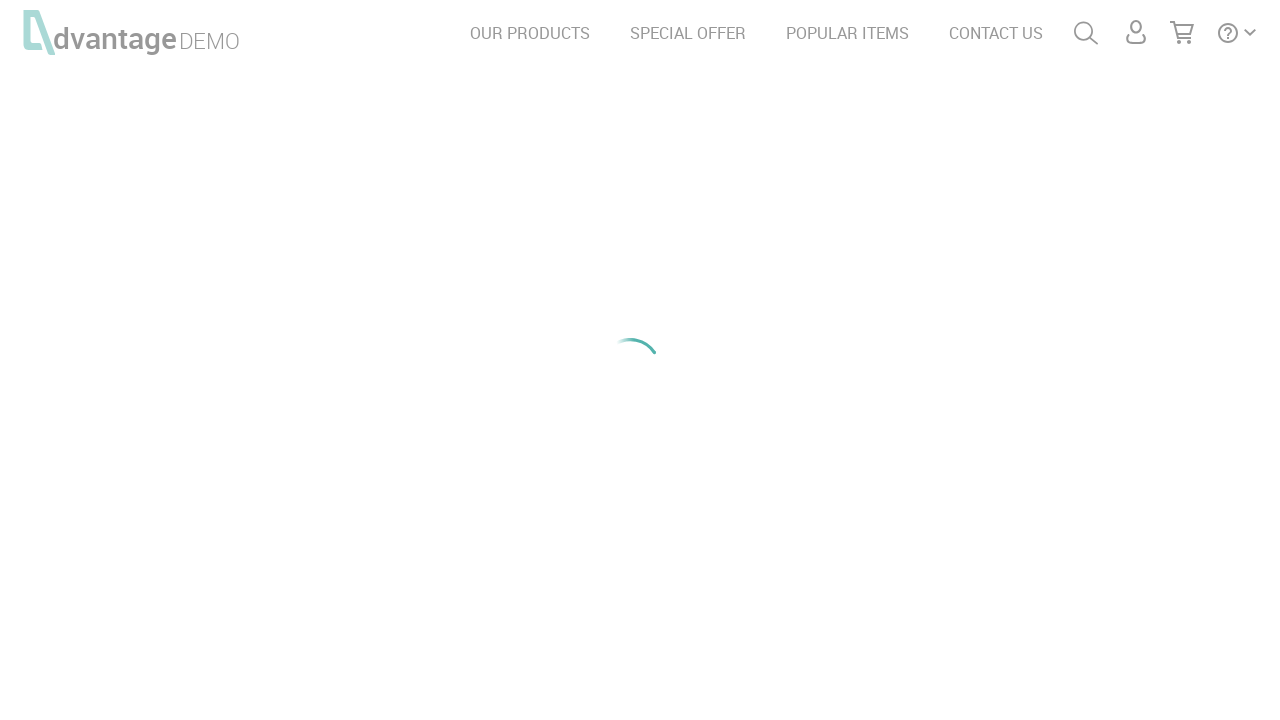

Waited for special offer button to load
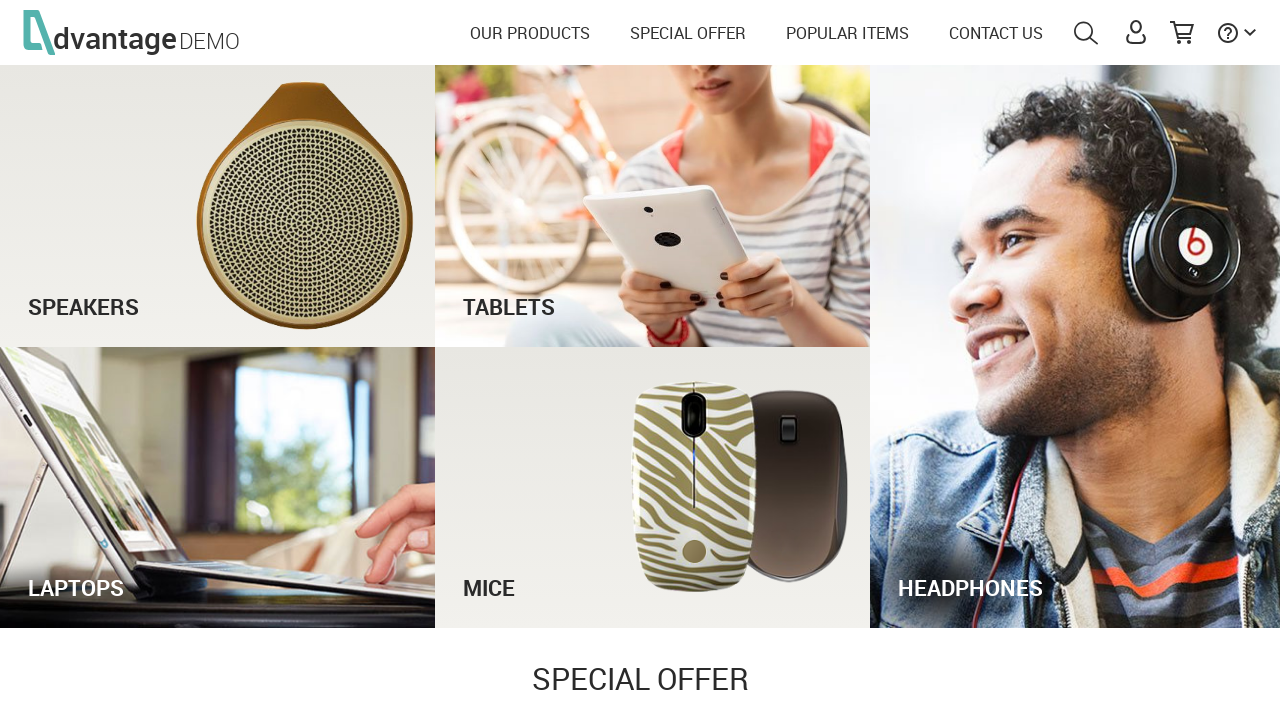

Clicked on special offer button at (952, 360) on #see_offer_btn
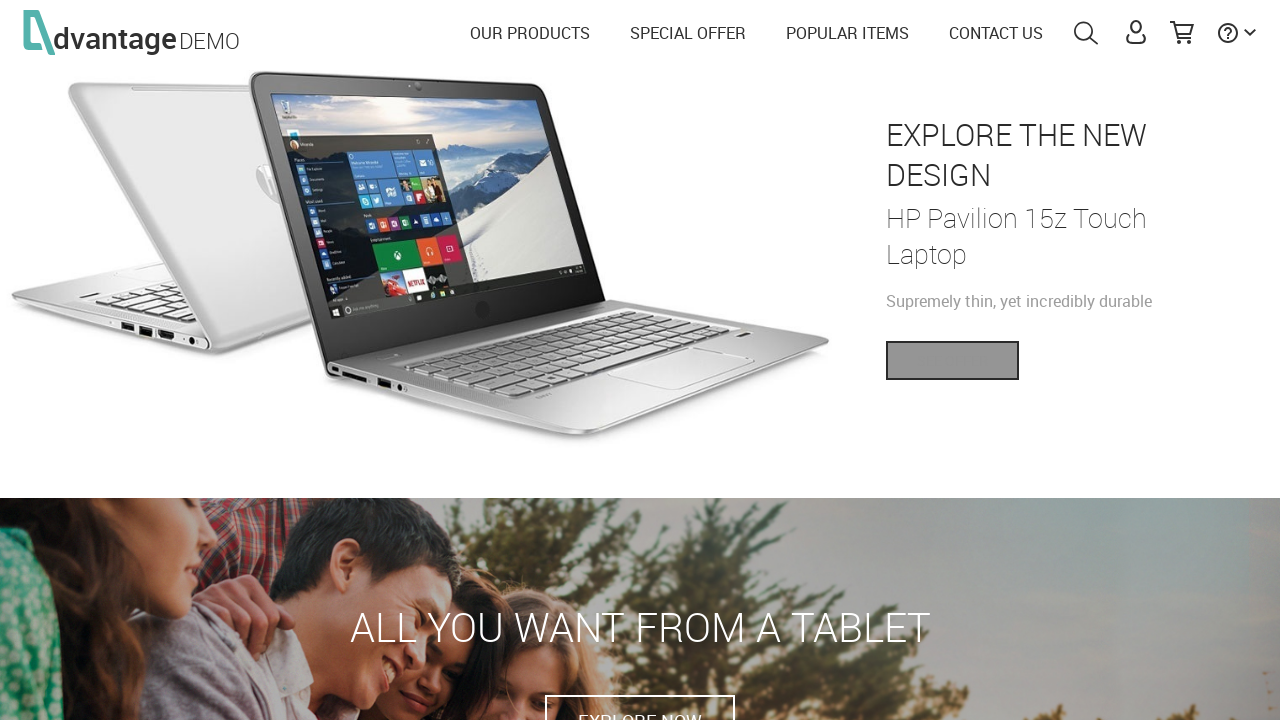

Waited for add to cart button to become visible
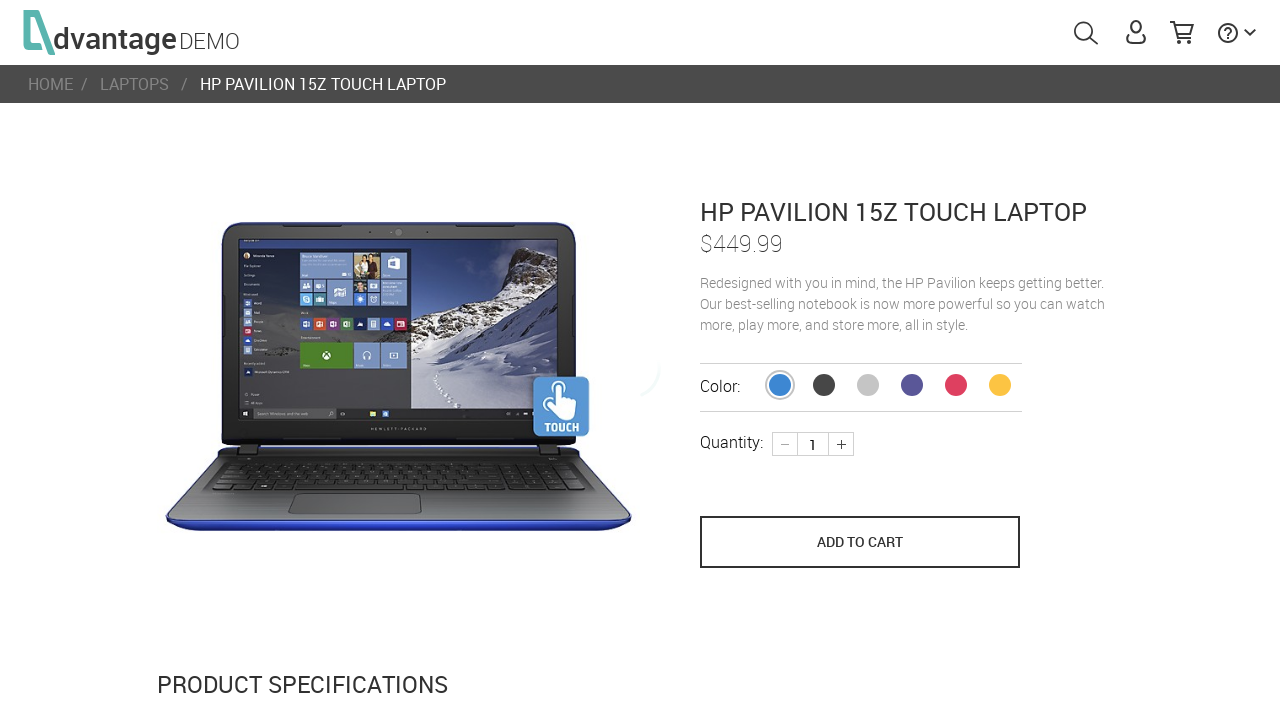

Clicked add to cart button at (860, 542) on button[name='save_to_cart']
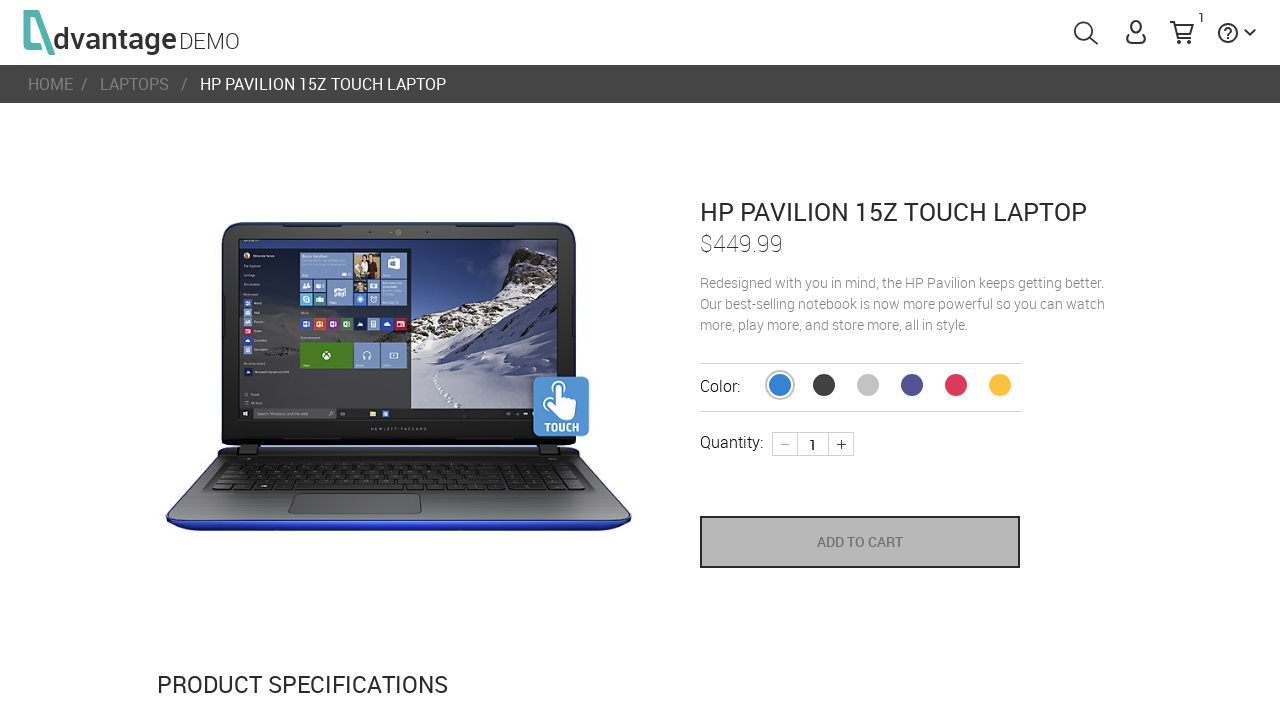

Waited for cart menu to load
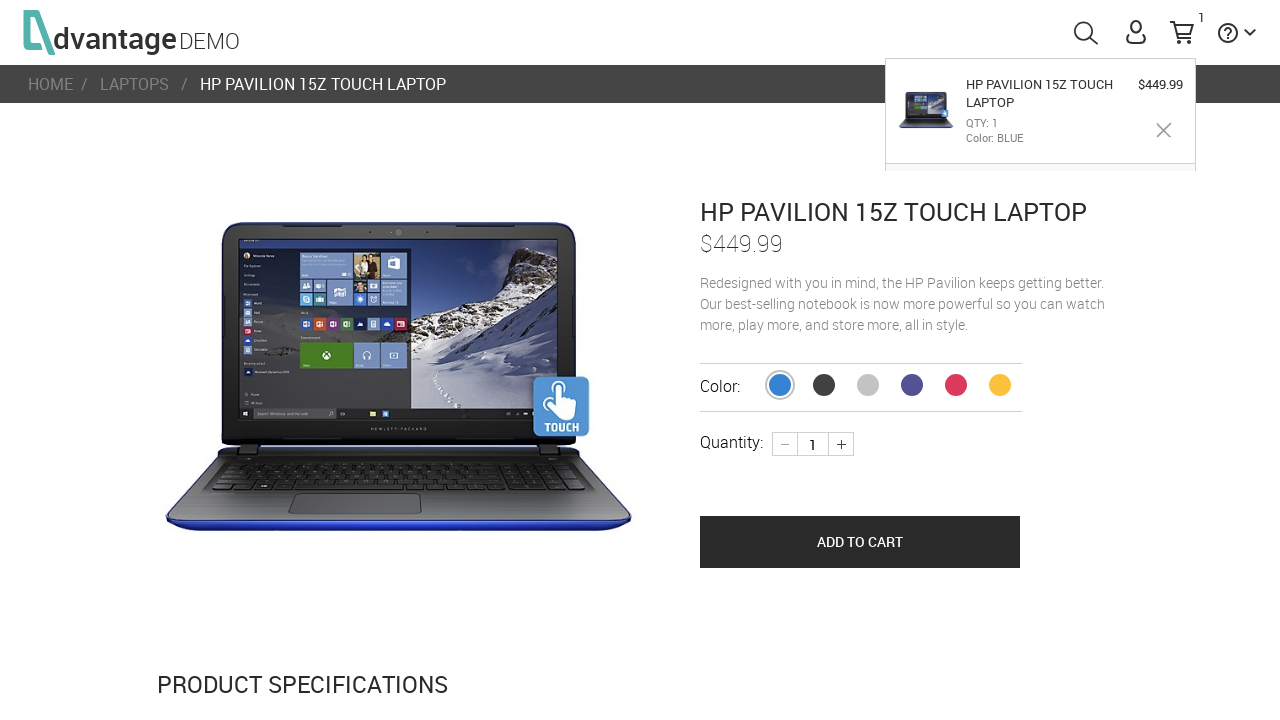

Clicked on cart menu to open it at (1182, 32) on #menuCart
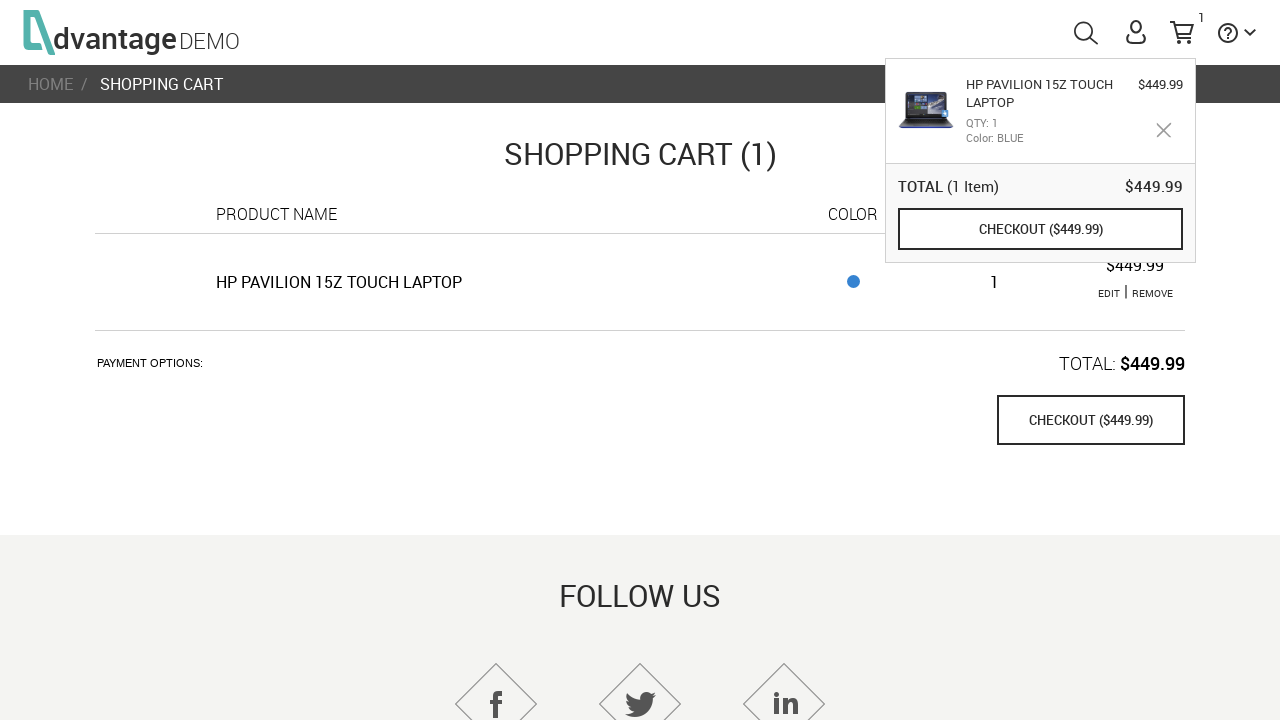

Waited for remove button to become visible in cart
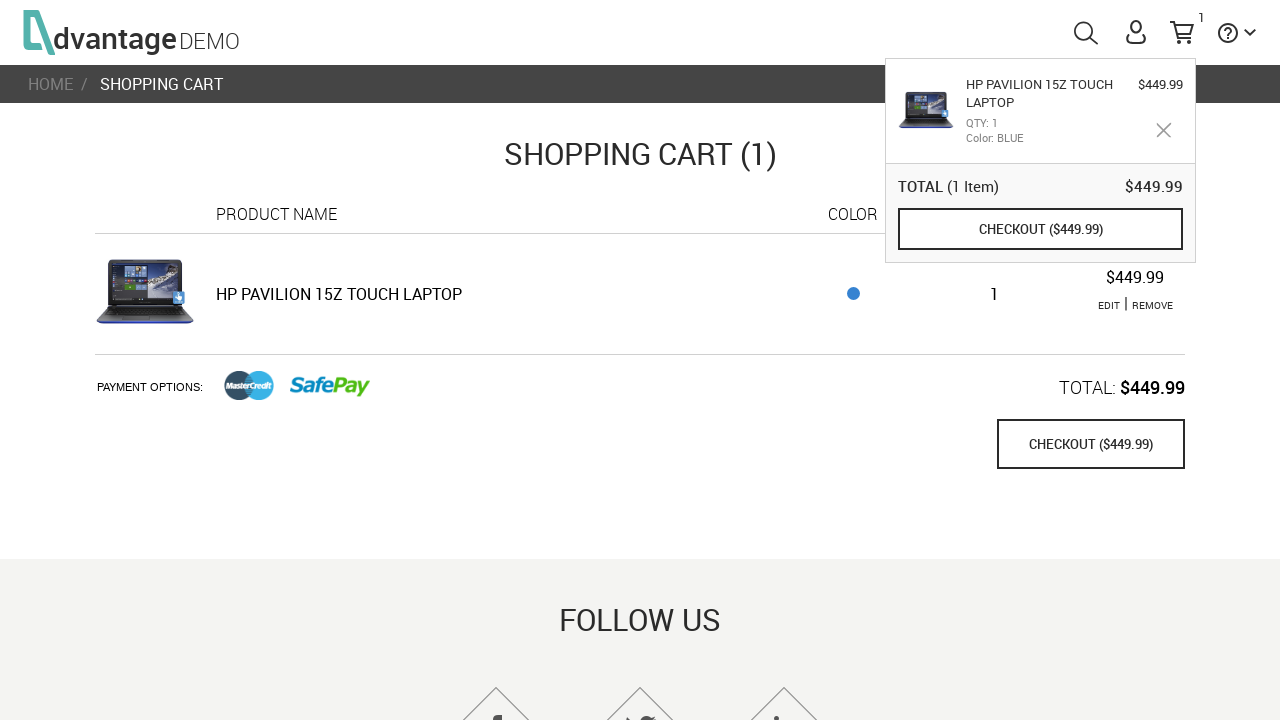

Clicked remove button to remove product from cart at (1152, 305) on a:has-text('REMOVE')
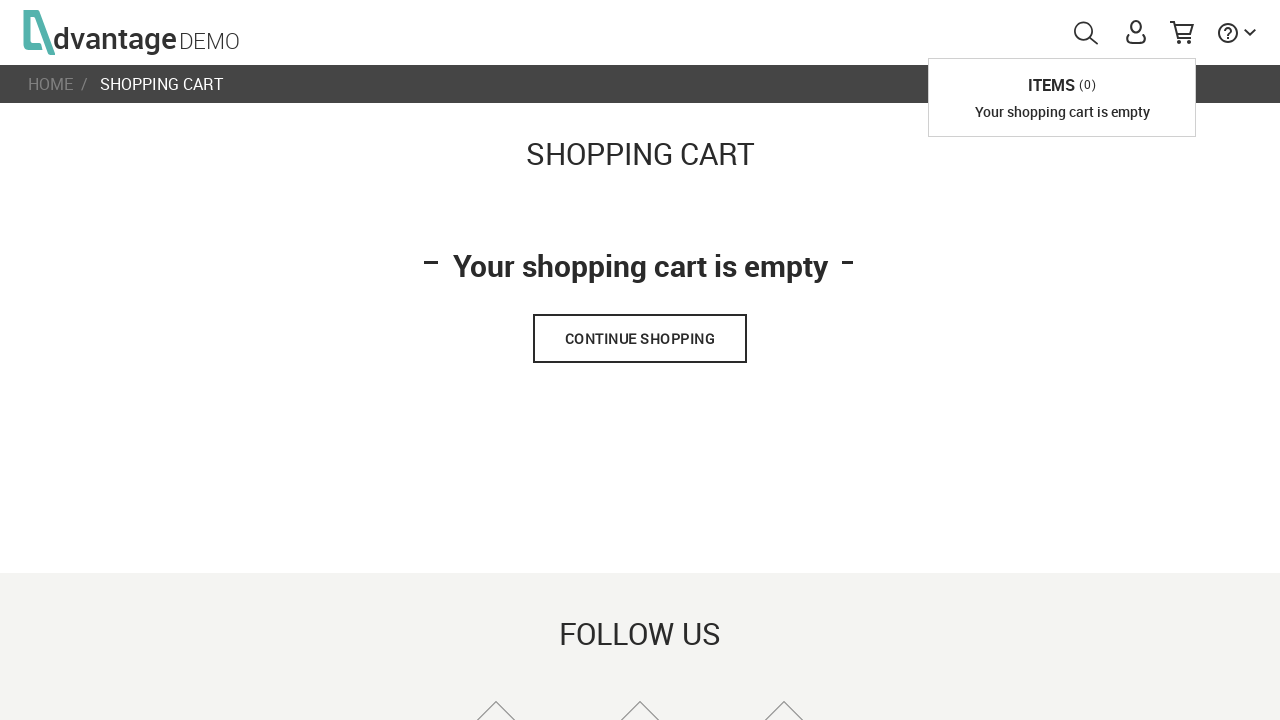

Verified continue shopping button appears after product removal
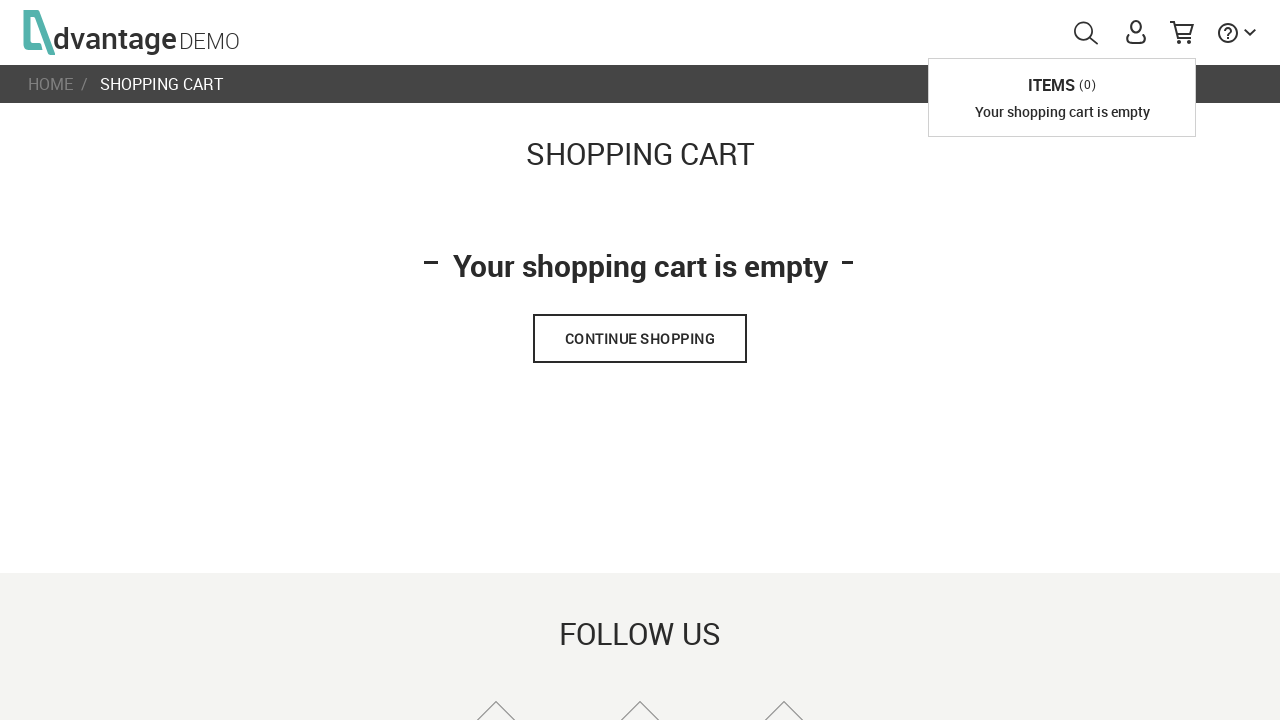

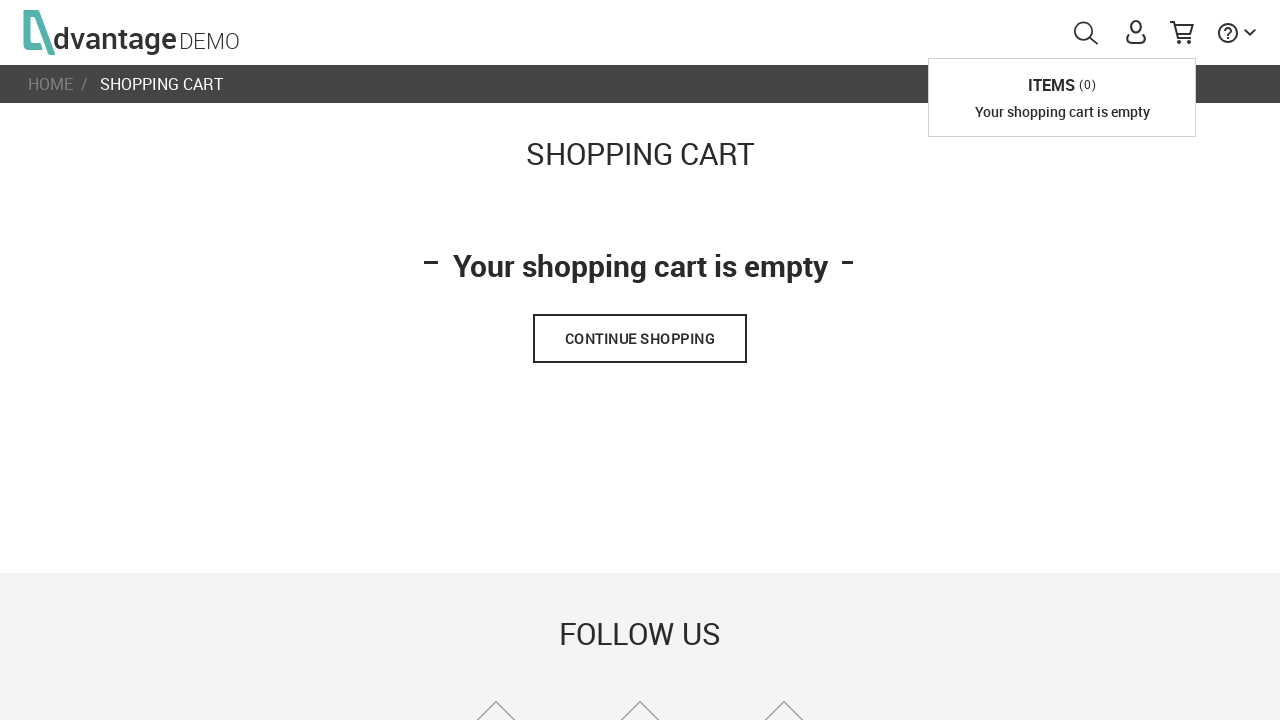